Tests data table sorting with attributes (table2) by clicking the Dues column header and verifying the data is sorted in ascending order

Starting URL: http://the-internet.herokuapp.com/tables

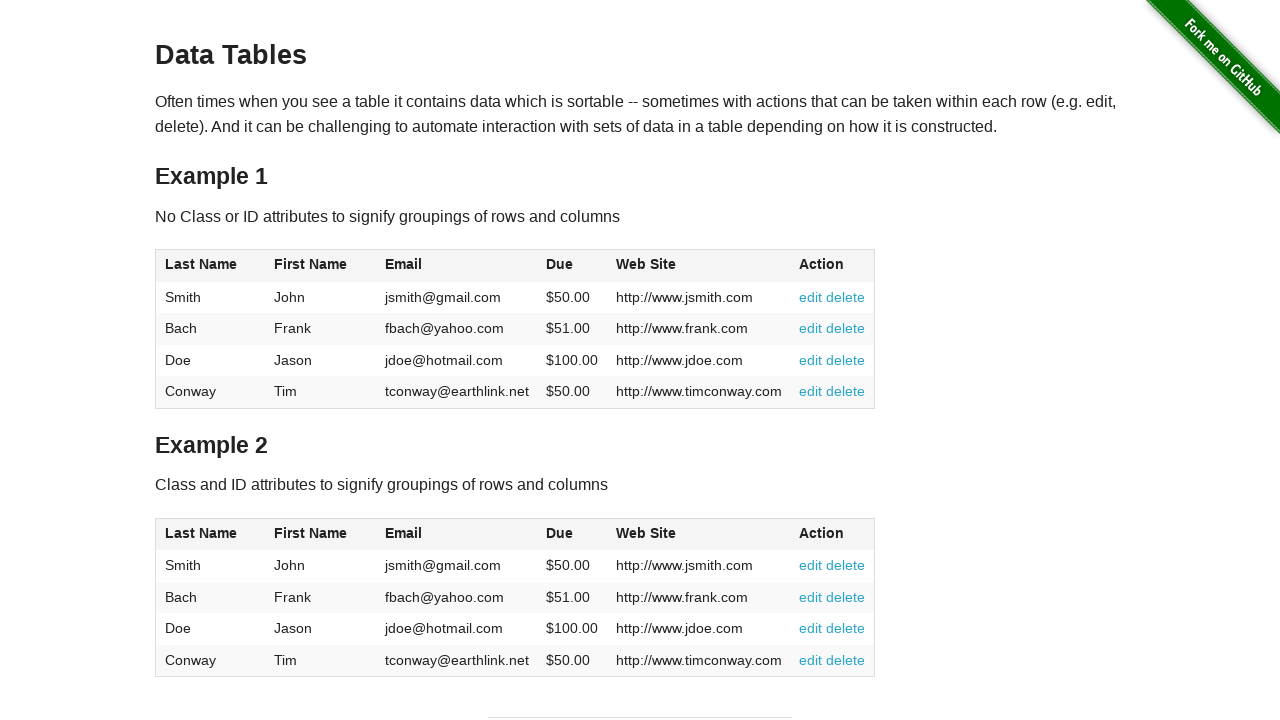

Clicked Dues column header in table2 to sort at (560, 533) on #table2 thead .dues
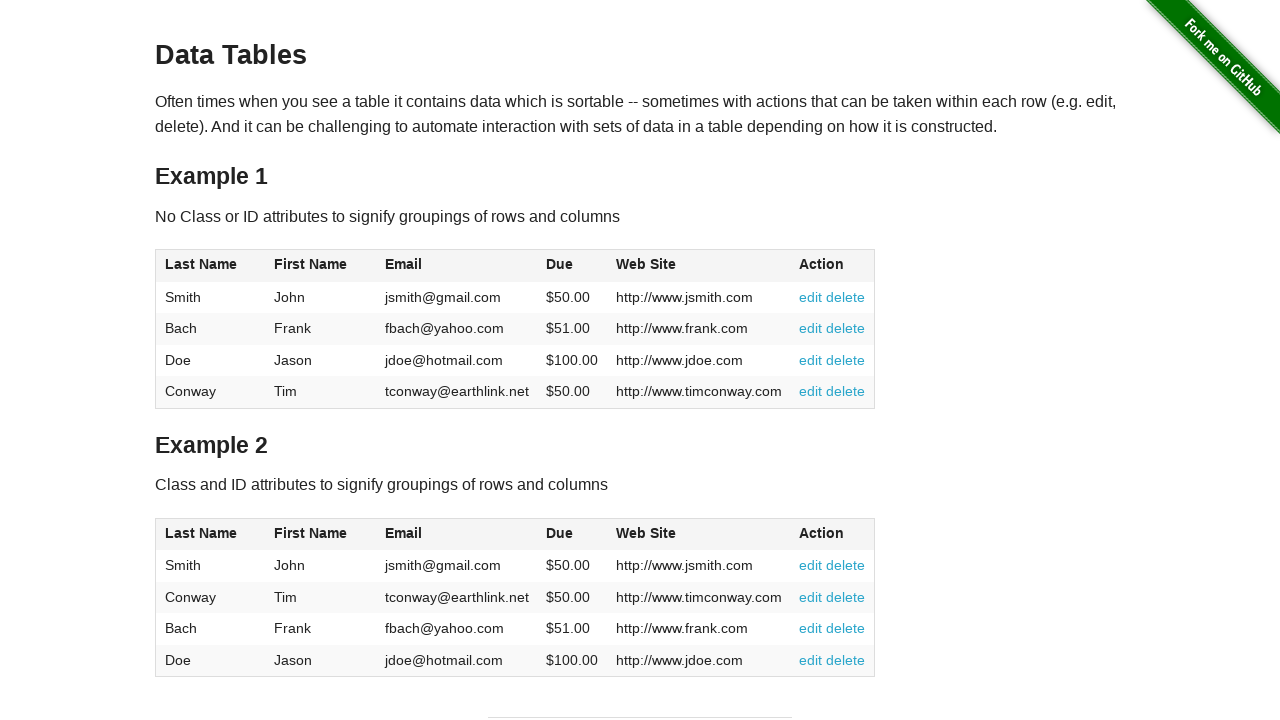

Table body dues cells are visible after sorting
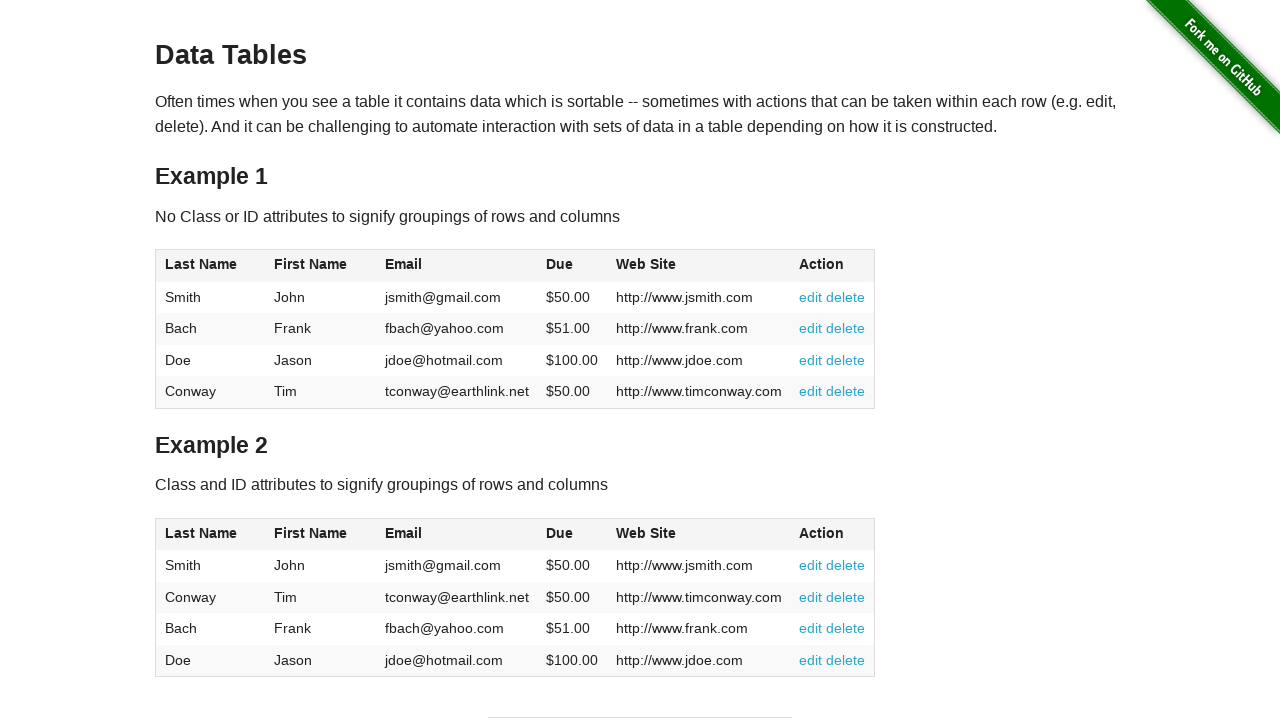

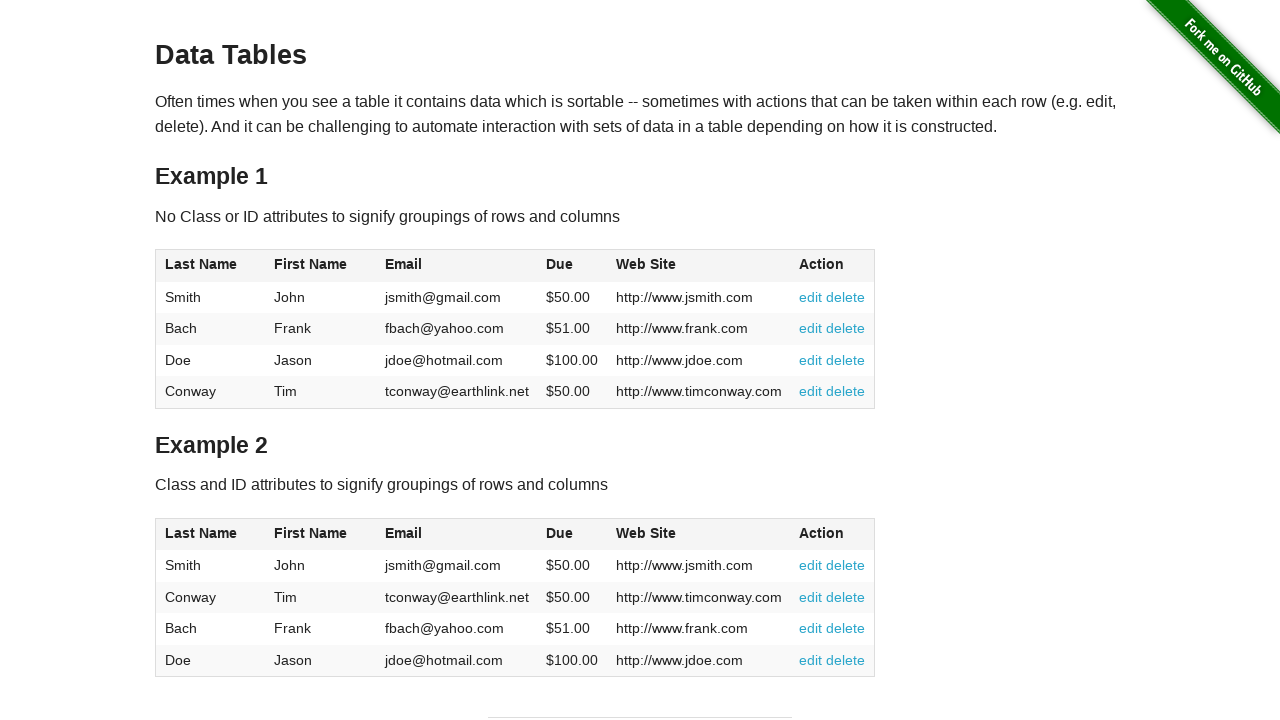